Tests editing a todo item by double-clicking and changing the text

Starting URL: https://demo.playwright.dev/todomvc

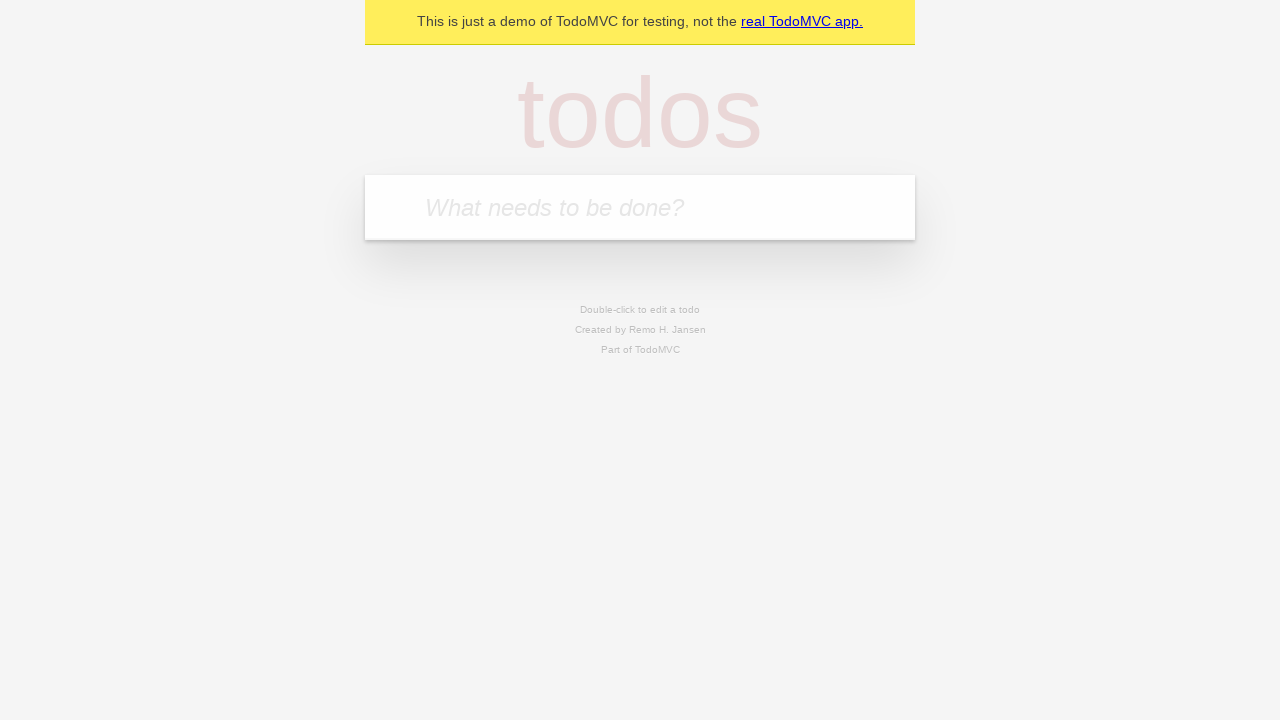

Filled todo input field with 'buy some cheese' on internal:attr=[placeholder="What needs to be done?"i]
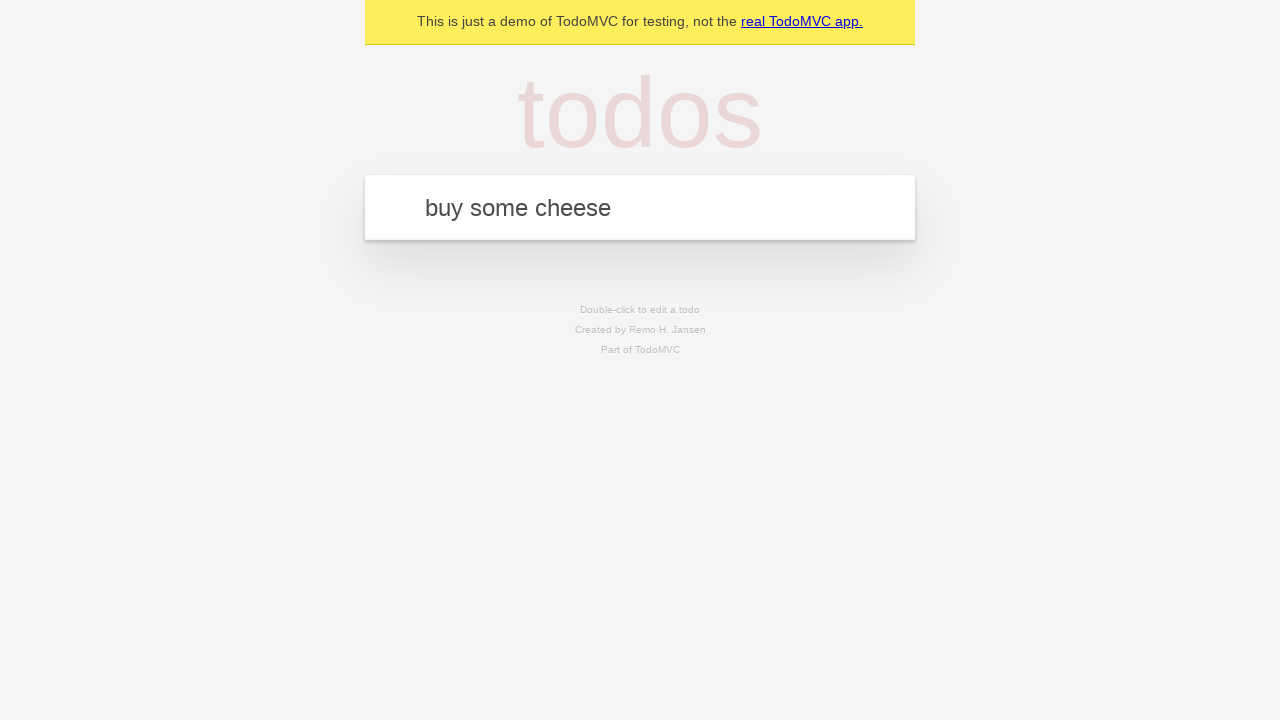

Pressed Enter to create todo 'buy some cheese' on internal:attr=[placeholder="What needs to be done?"i]
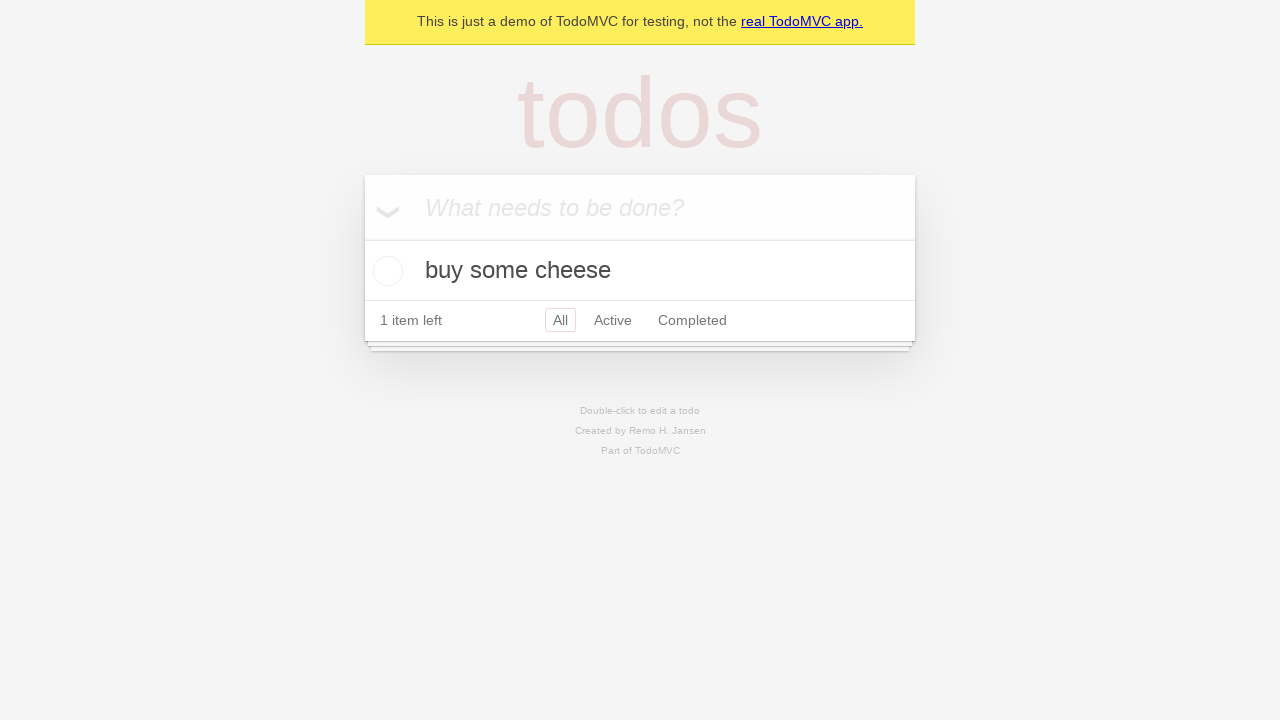

Filled todo input field with 'feed the cat' on internal:attr=[placeholder="What needs to be done?"i]
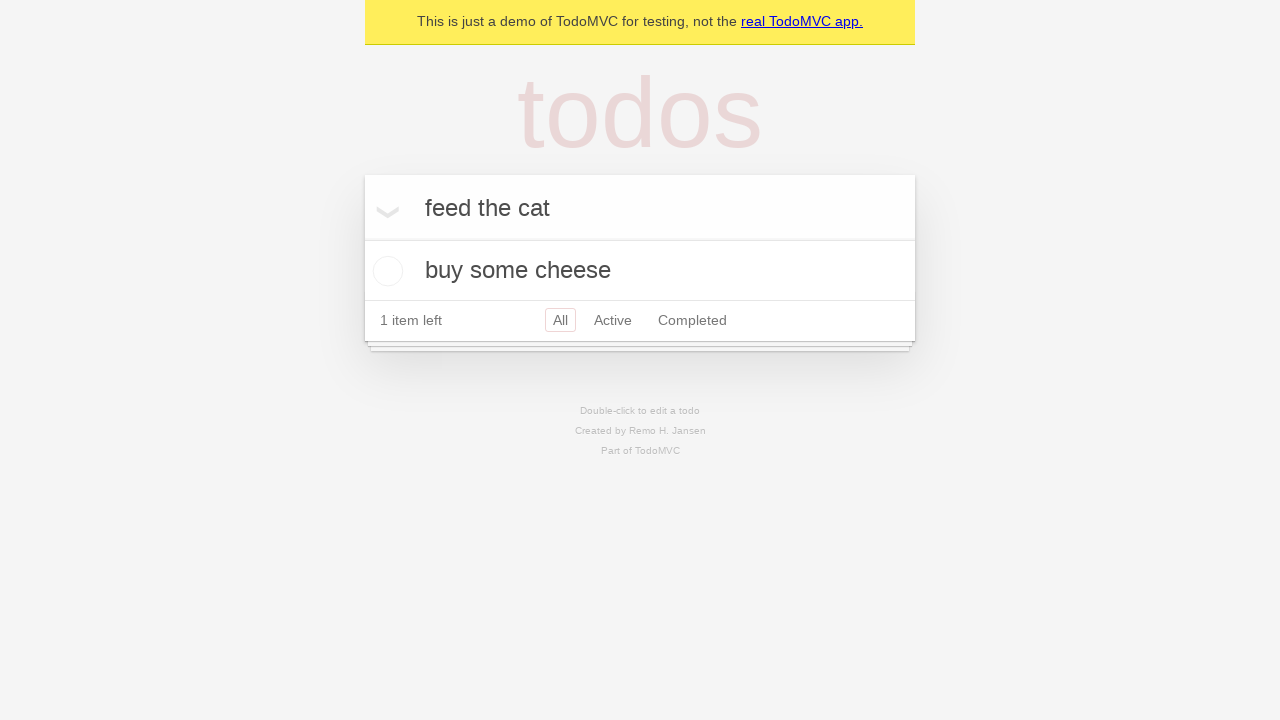

Pressed Enter to create todo 'feed the cat' on internal:attr=[placeholder="What needs to be done?"i]
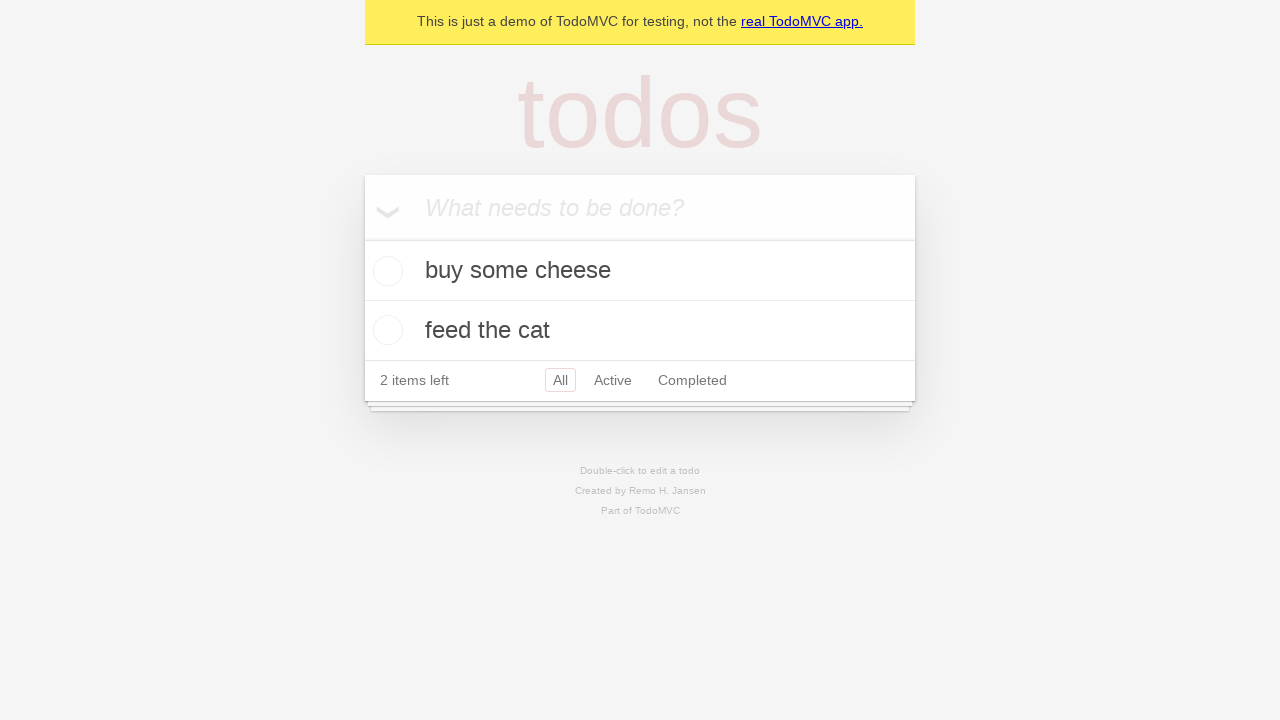

Filled todo input field with 'book a doctors appointment' on internal:attr=[placeholder="What needs to be done?"i]
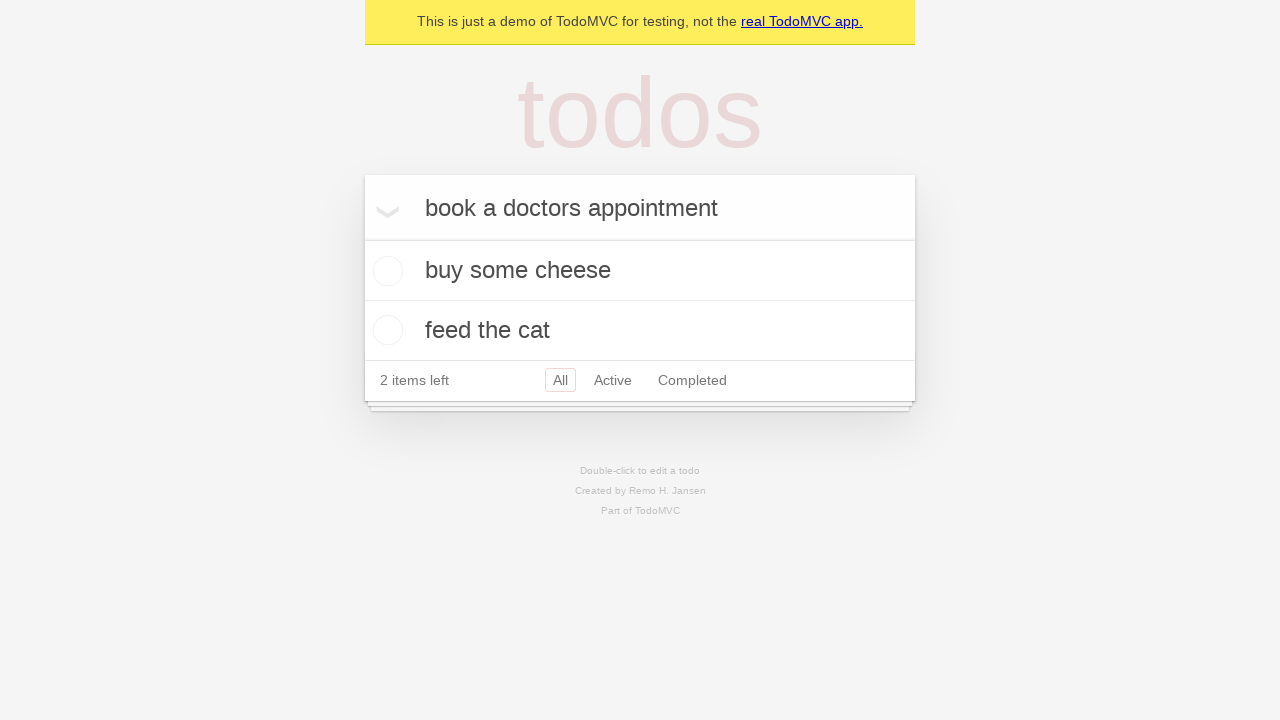

Pressed Enter to create todo 'book a doctors appointment' on internal:attr=[placeholder="What needs to be done?"i]
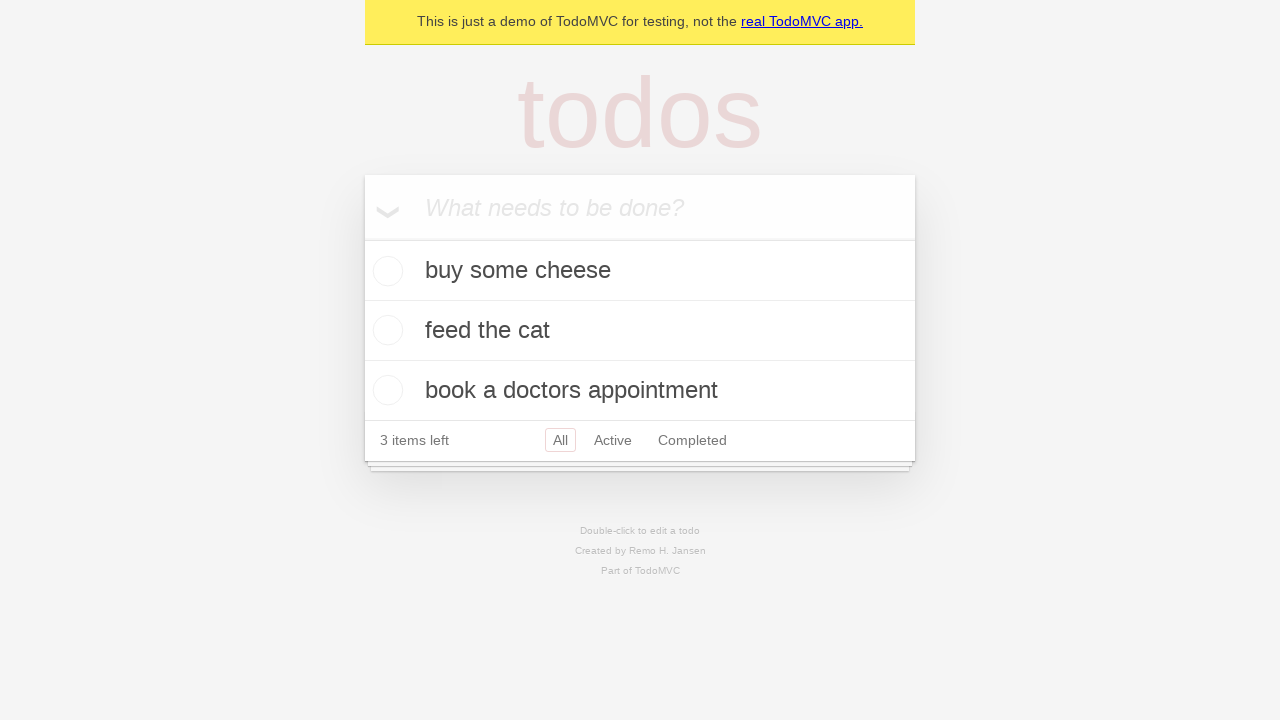

Waited for third todo item to be created
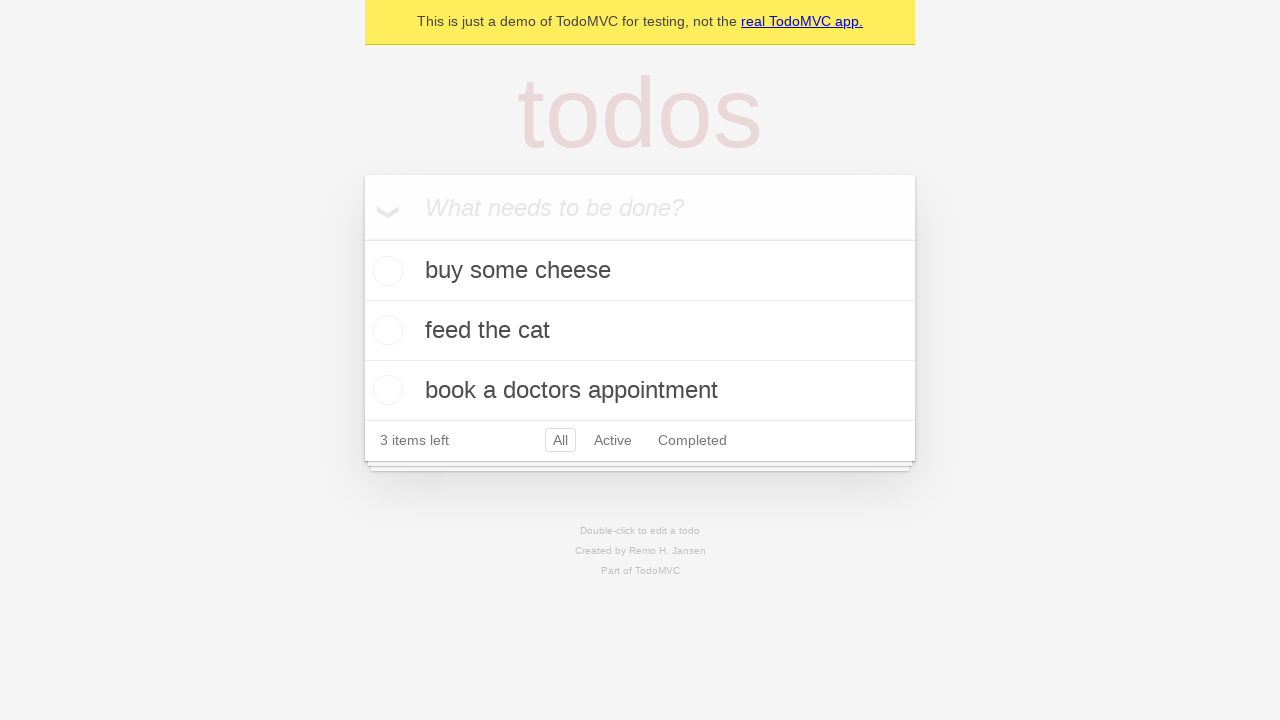

Double-clicked second todo item to enter edit mode at (640, 331) on internal:testid=[data-testid="todo-item"s] >> nth=1
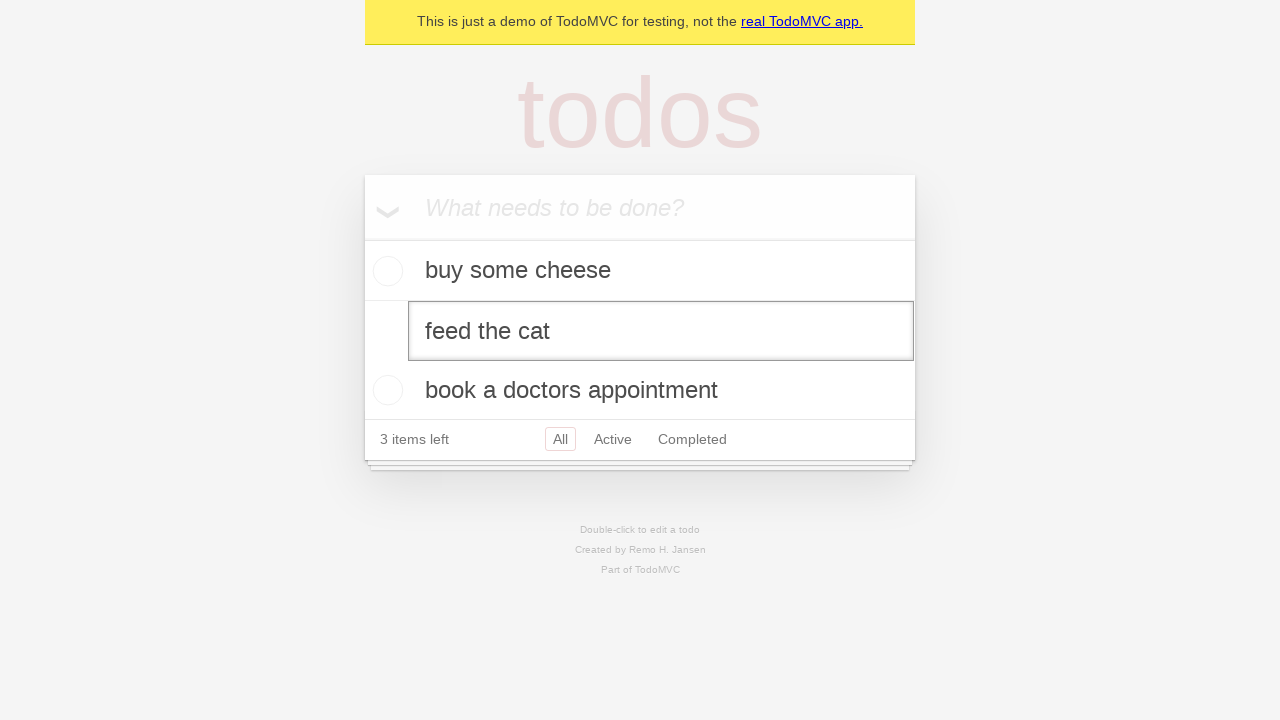

Filled edit textbox with 'buy some sausages' on internal:testid=[data-testid="todo-item"s] >> nth=1 >> internal:role=textbox[nam
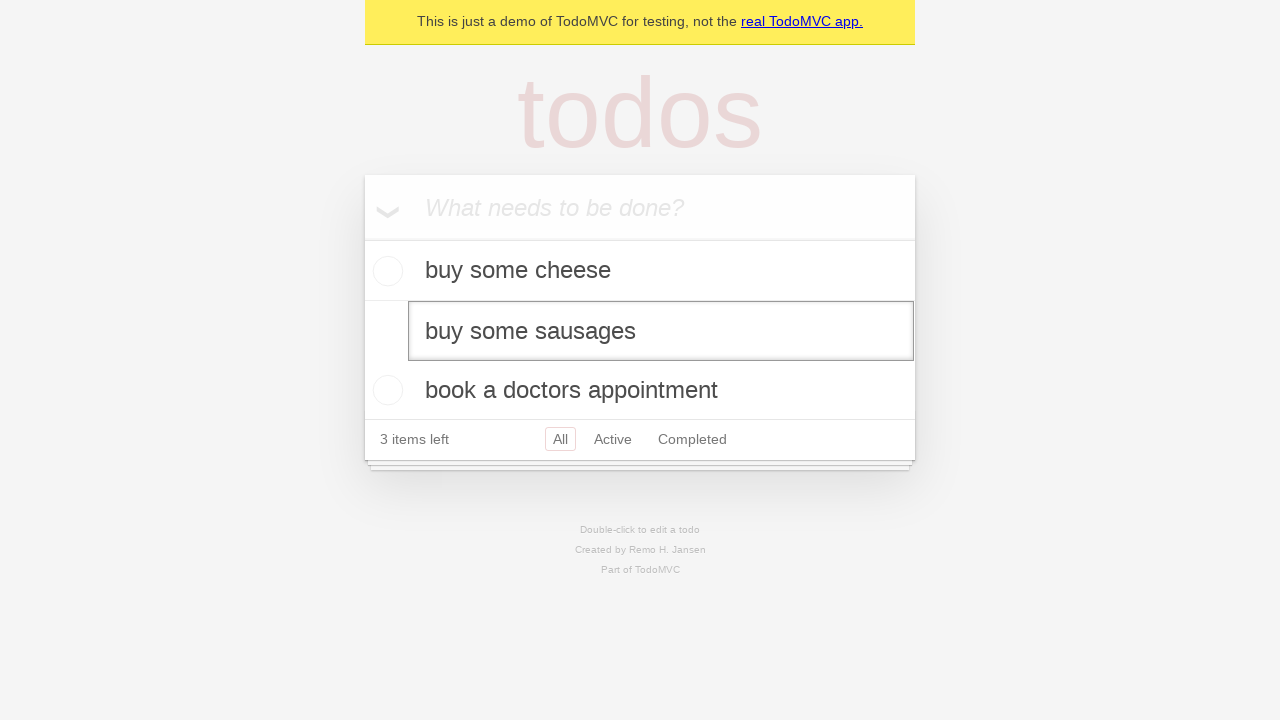

Pressed Enter to confirm edited todo text on internal:testid=[data-testid="todo-item"s] >> nth=1 >> internal:role=textbox[nam
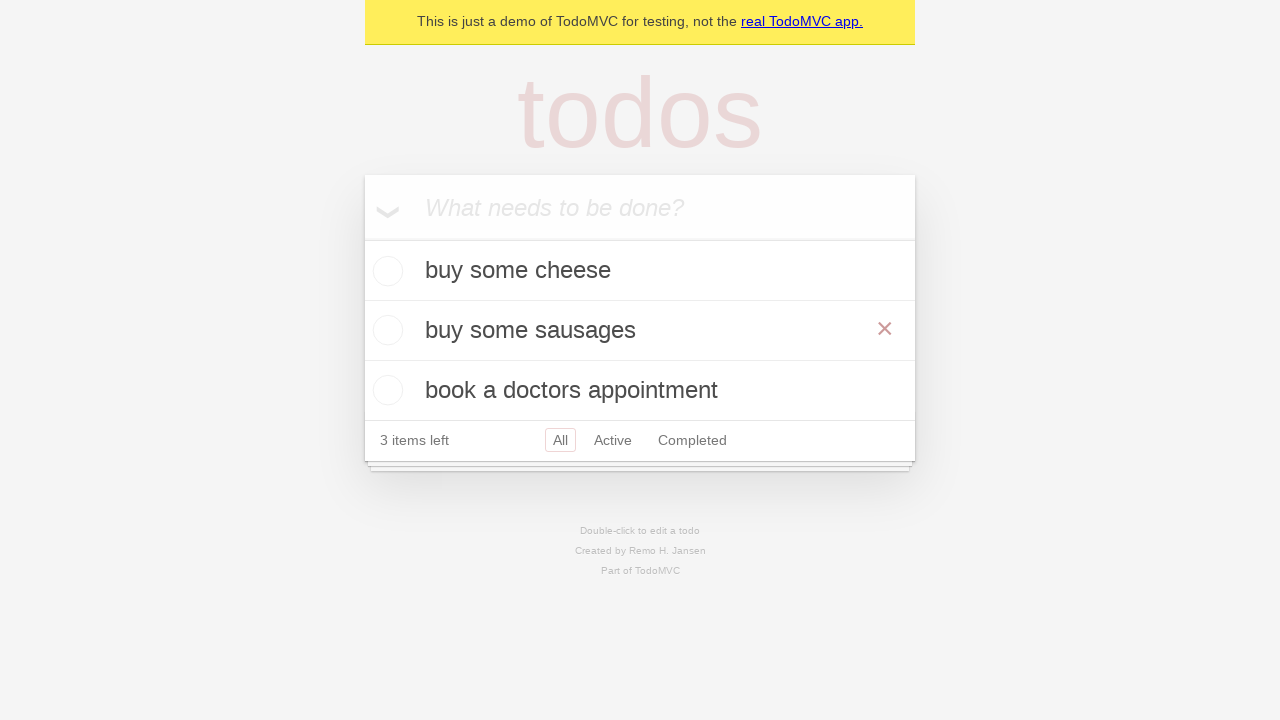

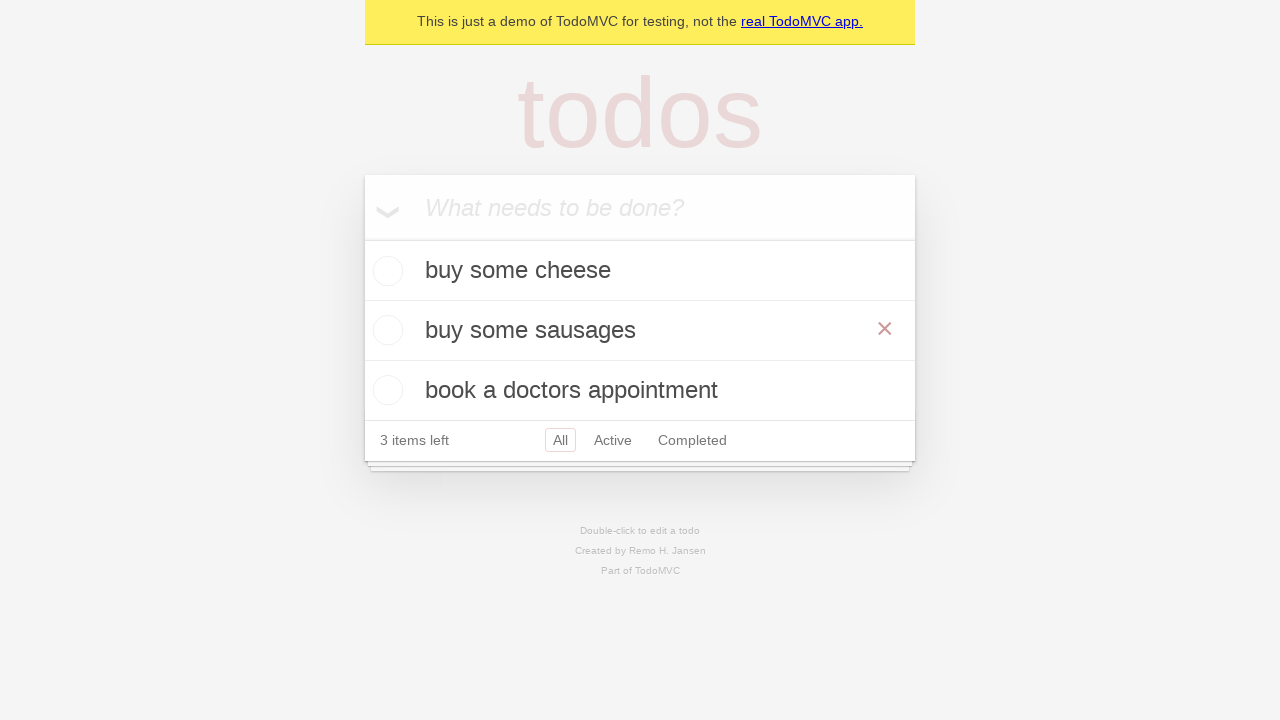